Tests size validation by entering a size above the valid range and checking for error message

Starting URL: https://lm.skillbox.cc/qa_tester/module03/practice1/

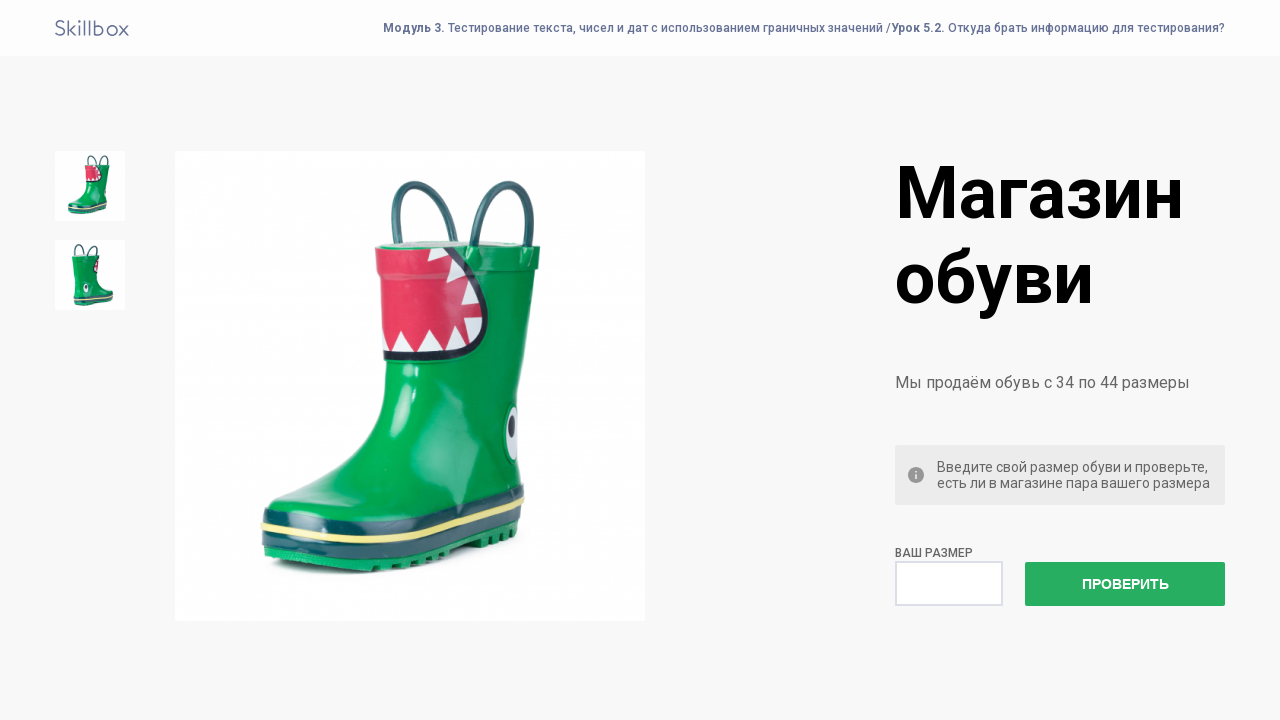

Extracted subtitle text containing size range
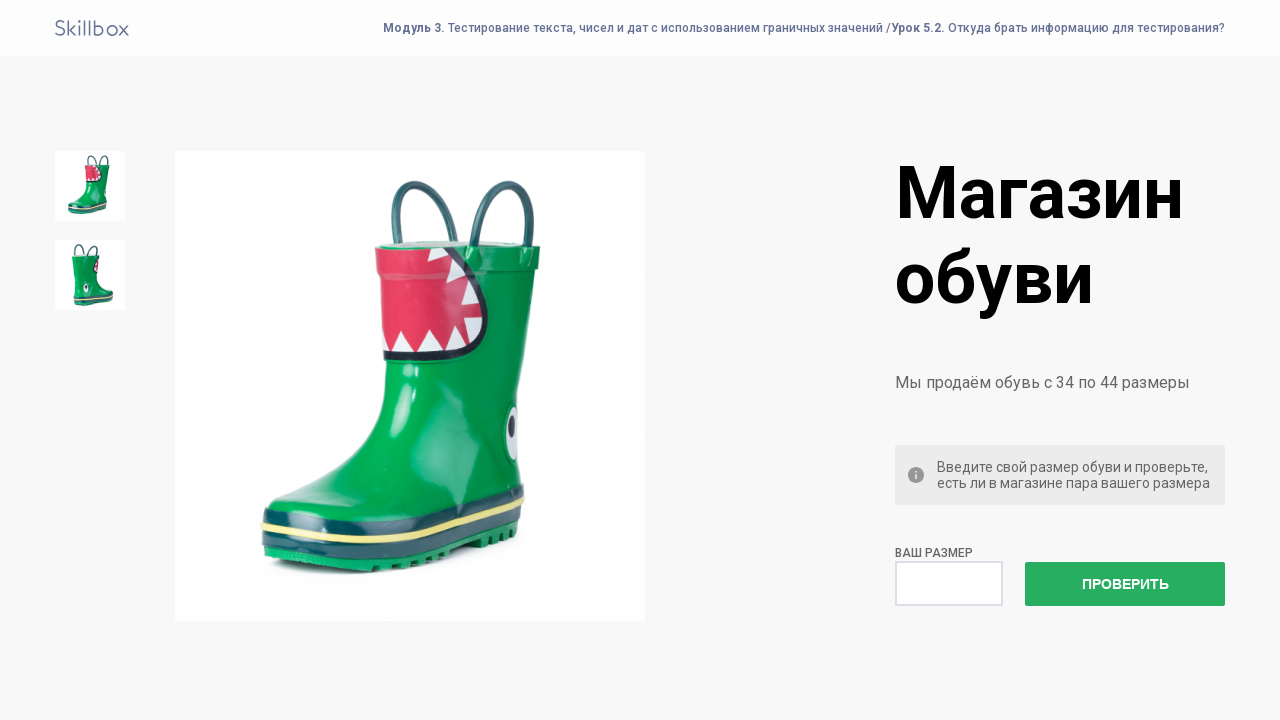

Parsed size range from subtitle using regex
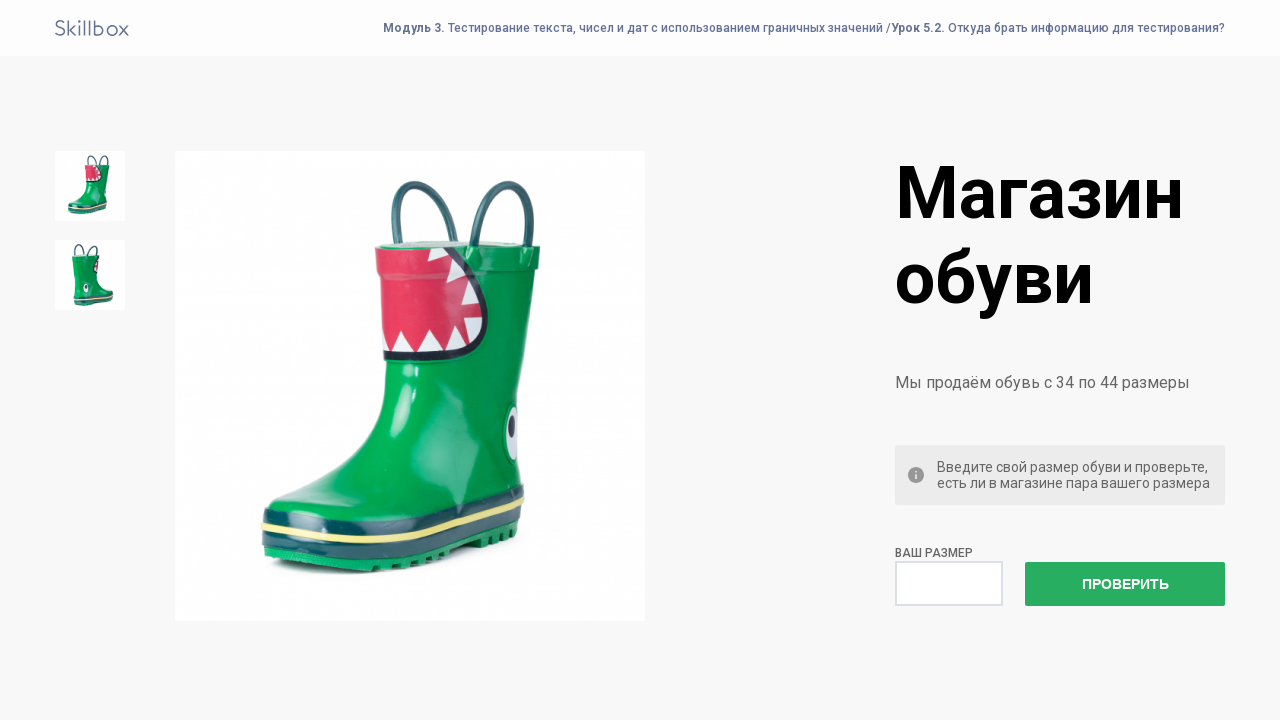

Successfully extracted size range: 34 to 44
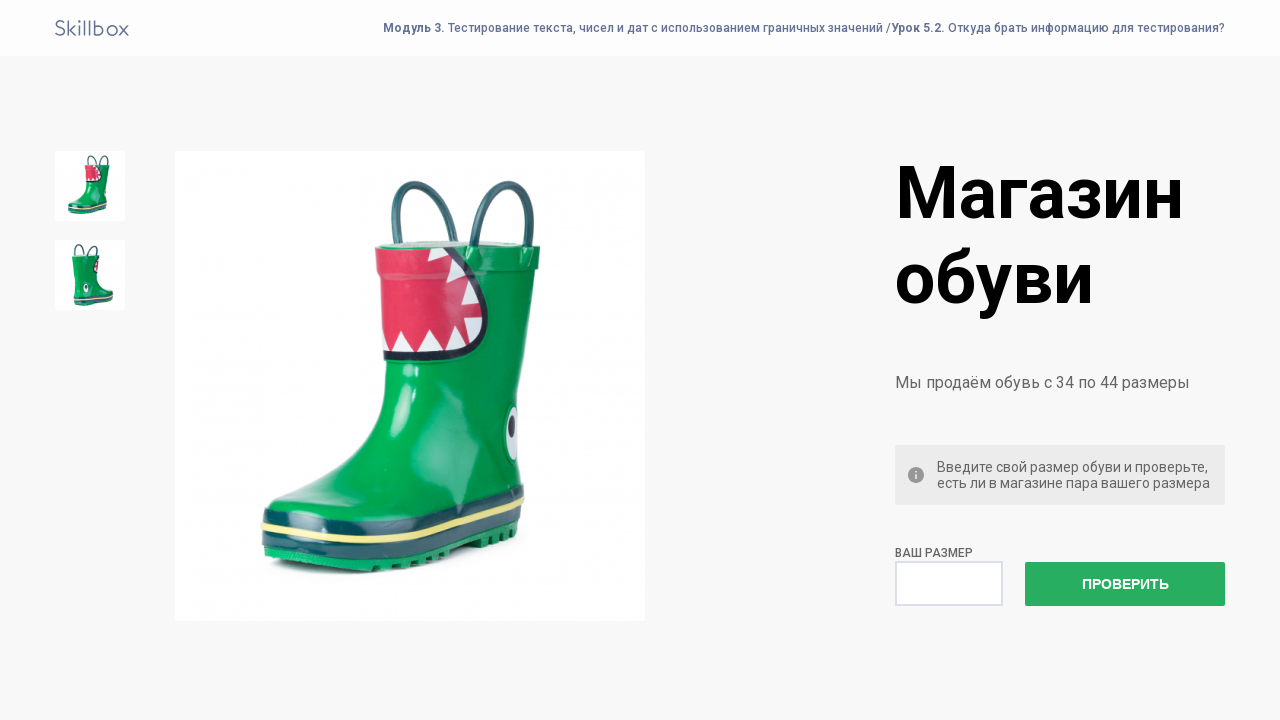

Cleared the size input field on #size
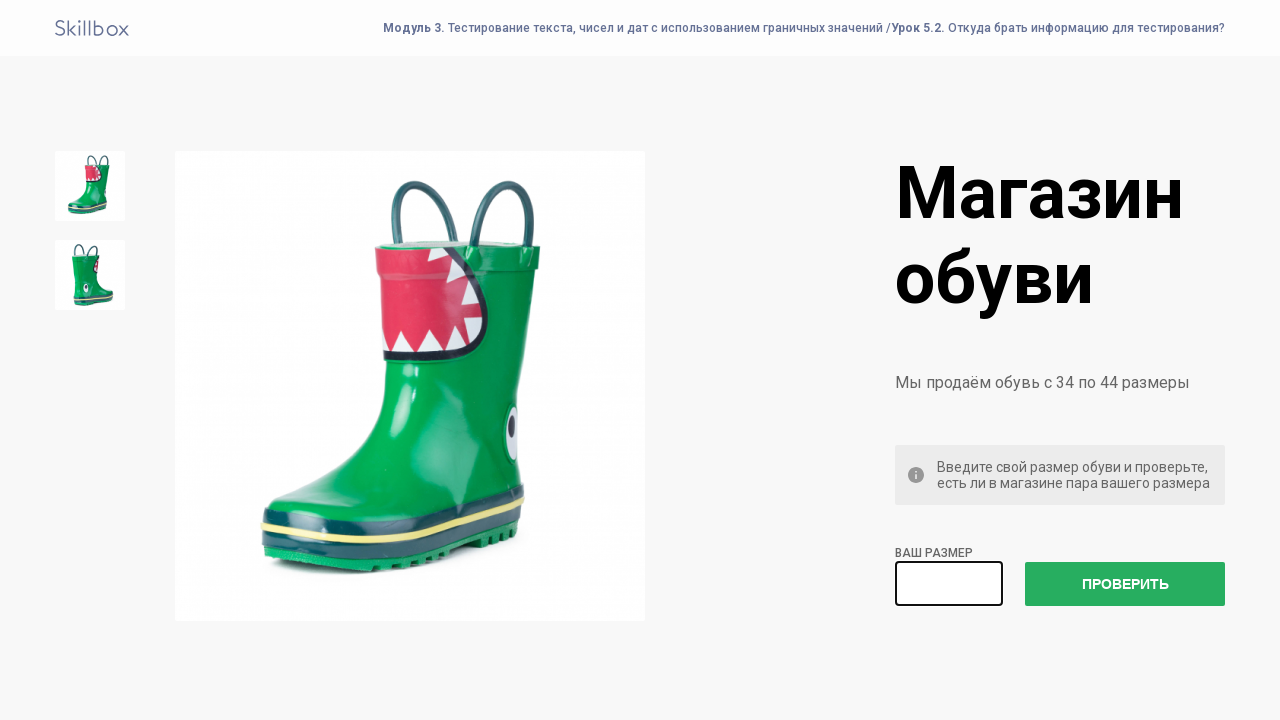

Entered size value 45 which is above the valid range on #size
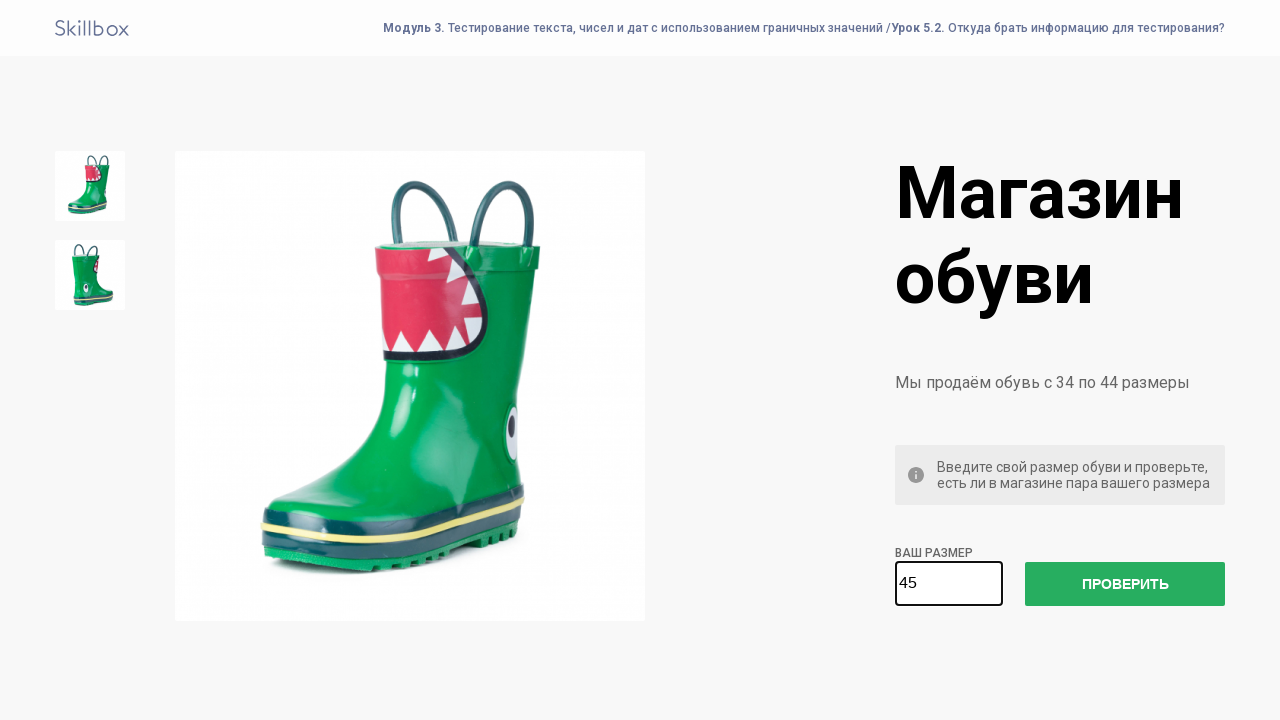

Pressed Enter to submit the invalid size value on #size
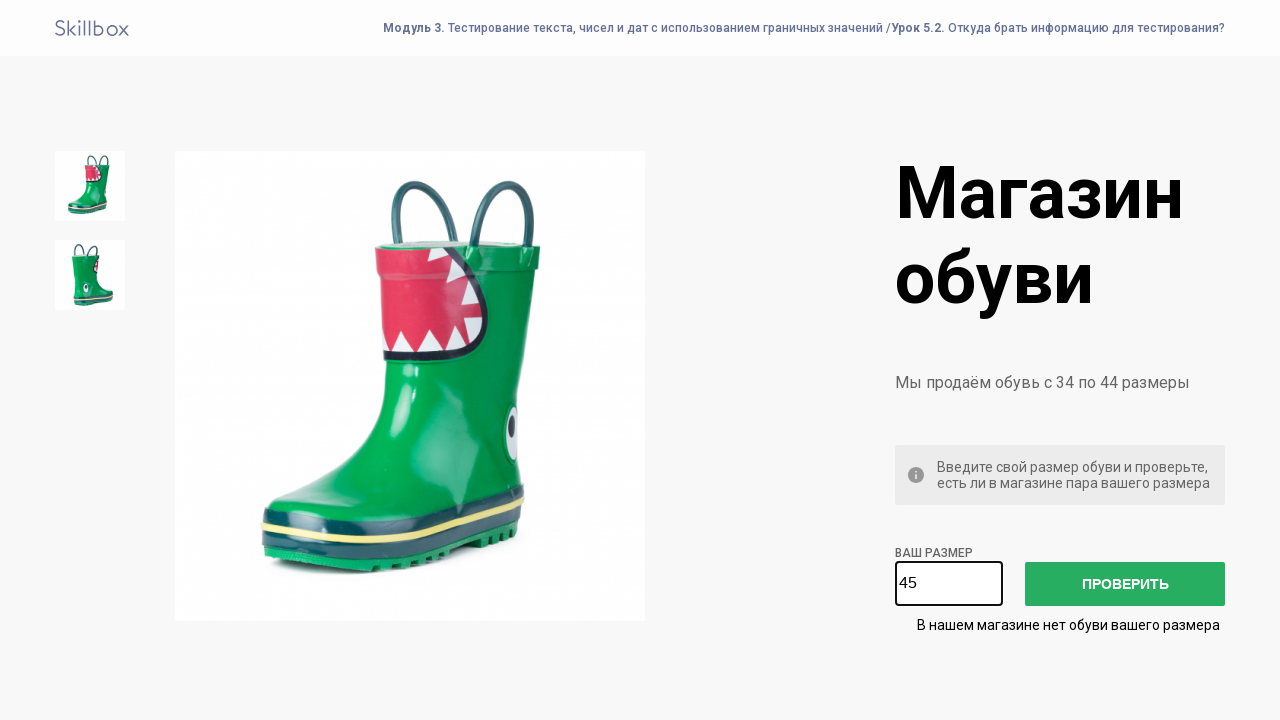

Error message appeared for size above valid range
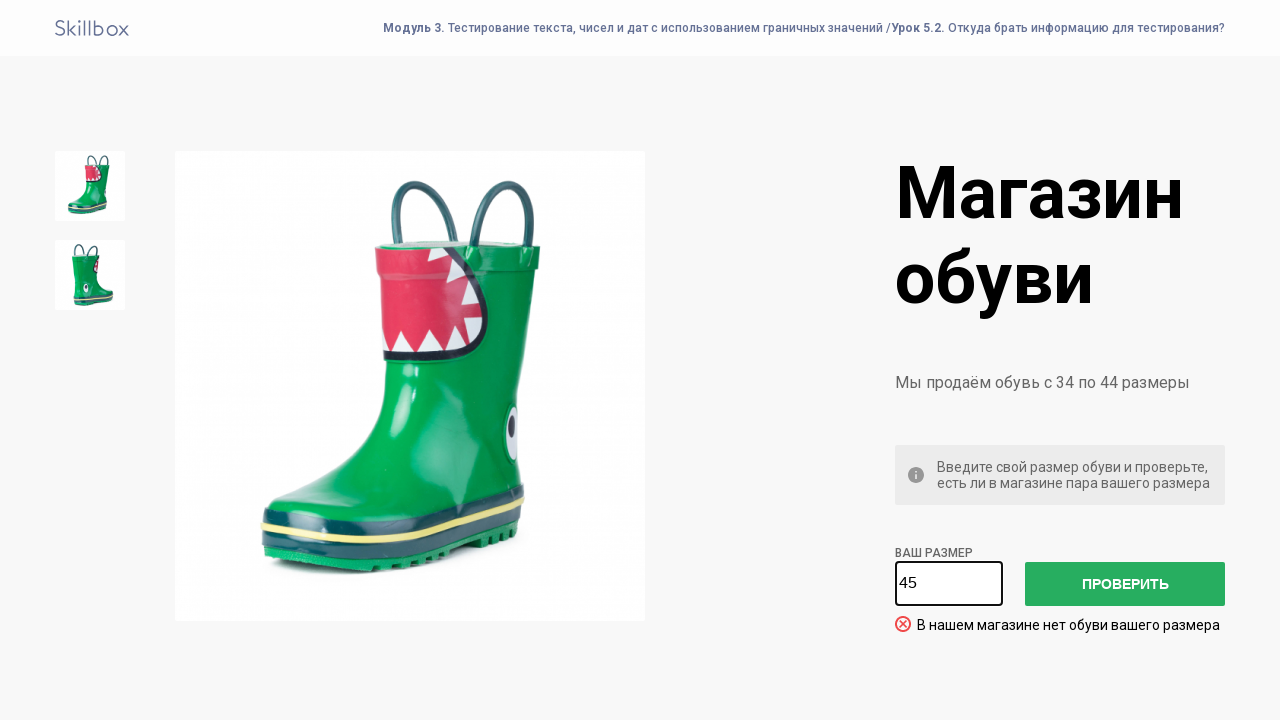

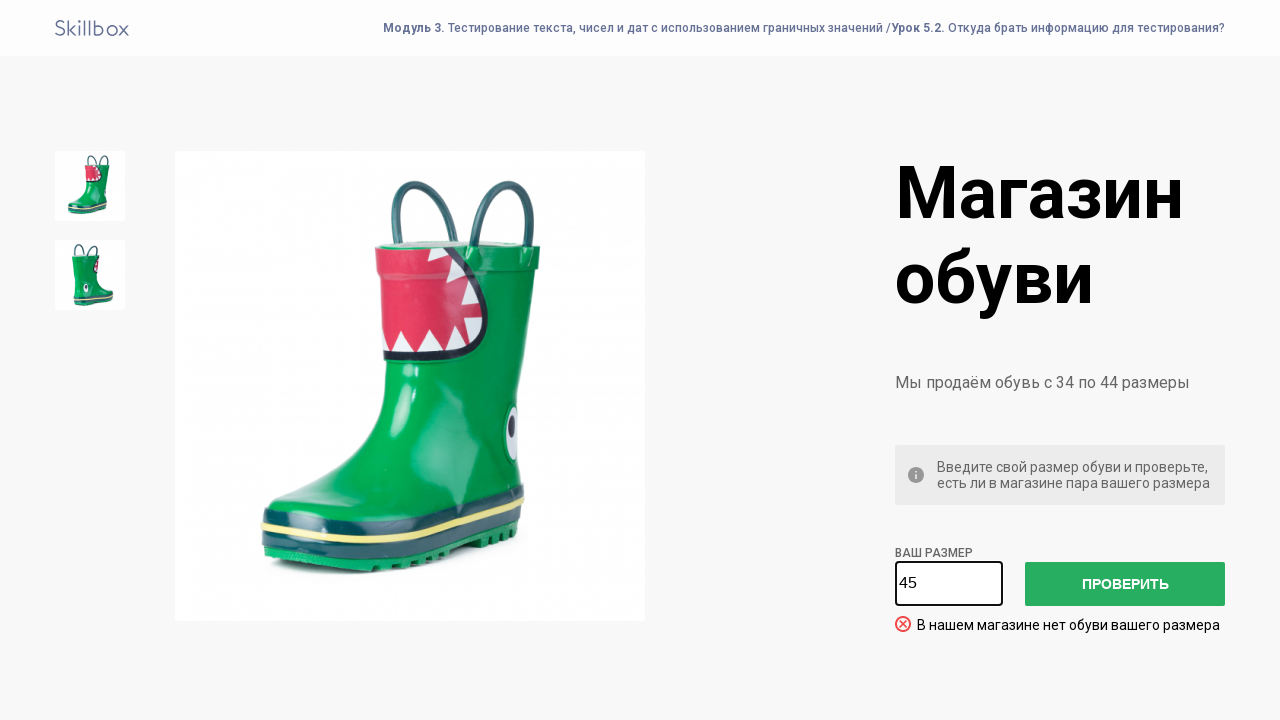